Tests add/remove element functionality by clicking an Add Element button, verifying a Delete button appears, then clicking Delete to remove it.

Starting URL: https://the-internet.herokuapp.com/add_remove_elements/

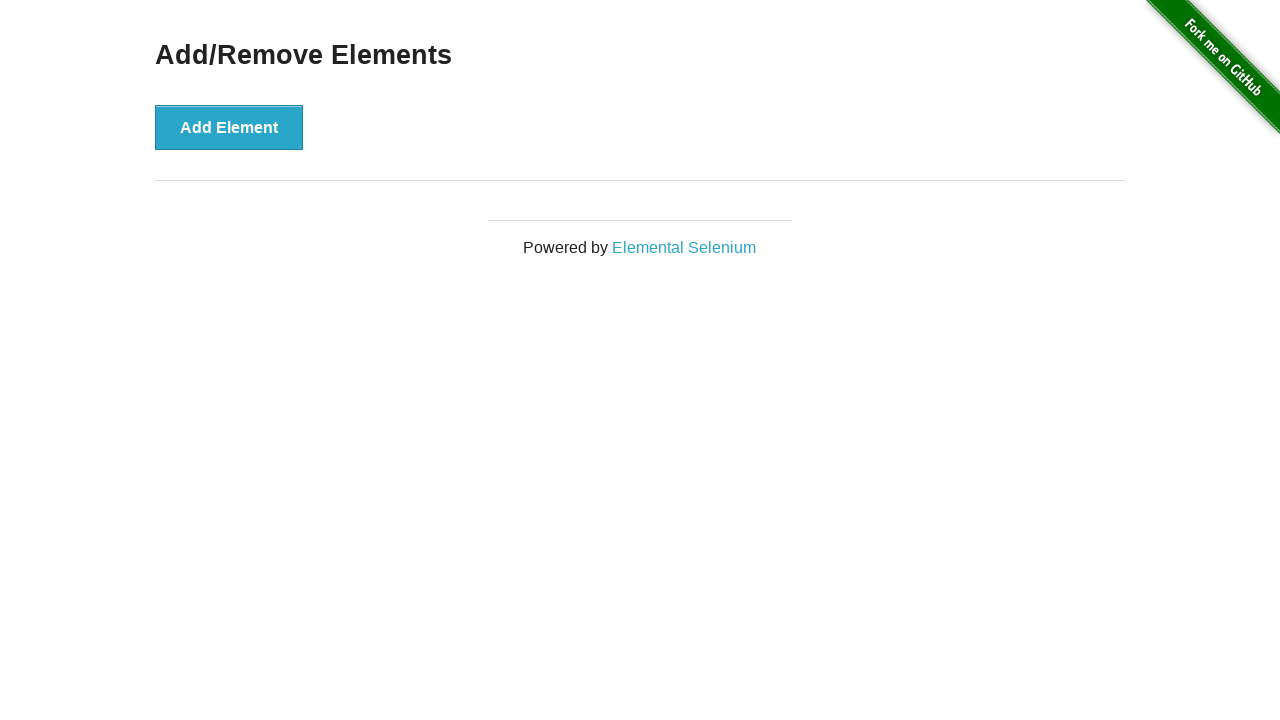

Navigated to add/remove elements page
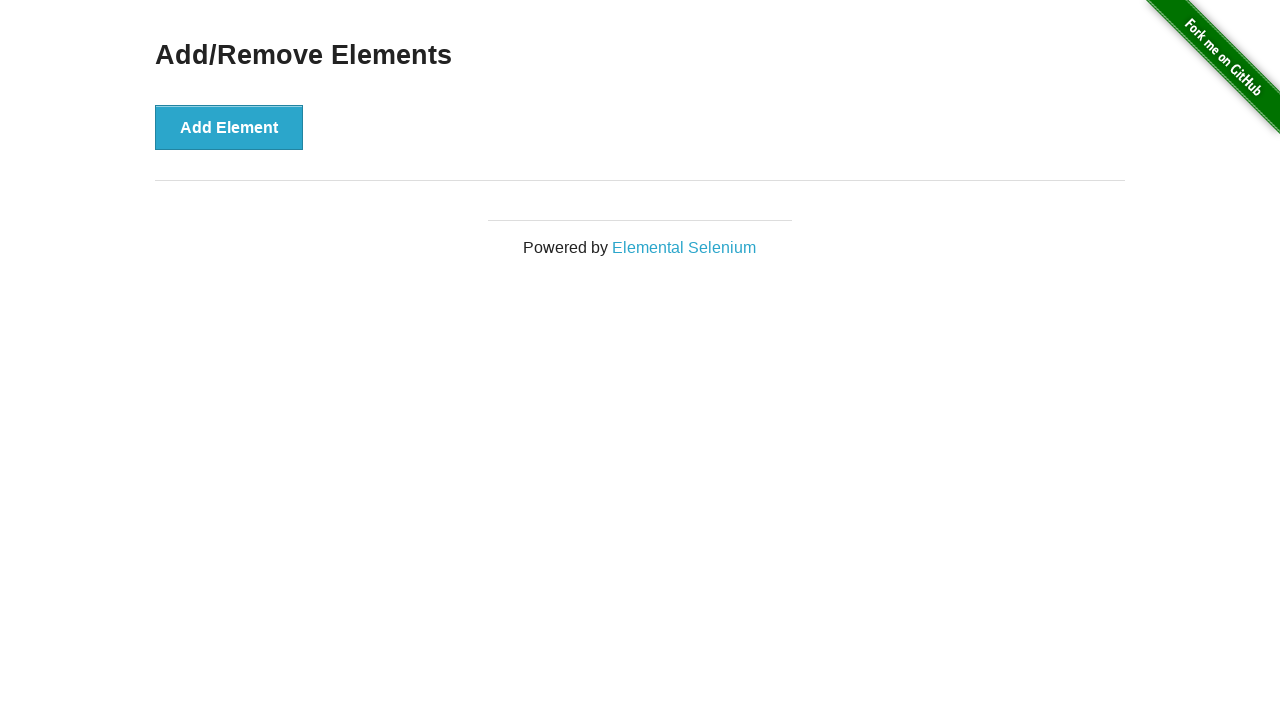

Clicked Add Element button at (229, 127) on xpath=//button[text()='Add Element']
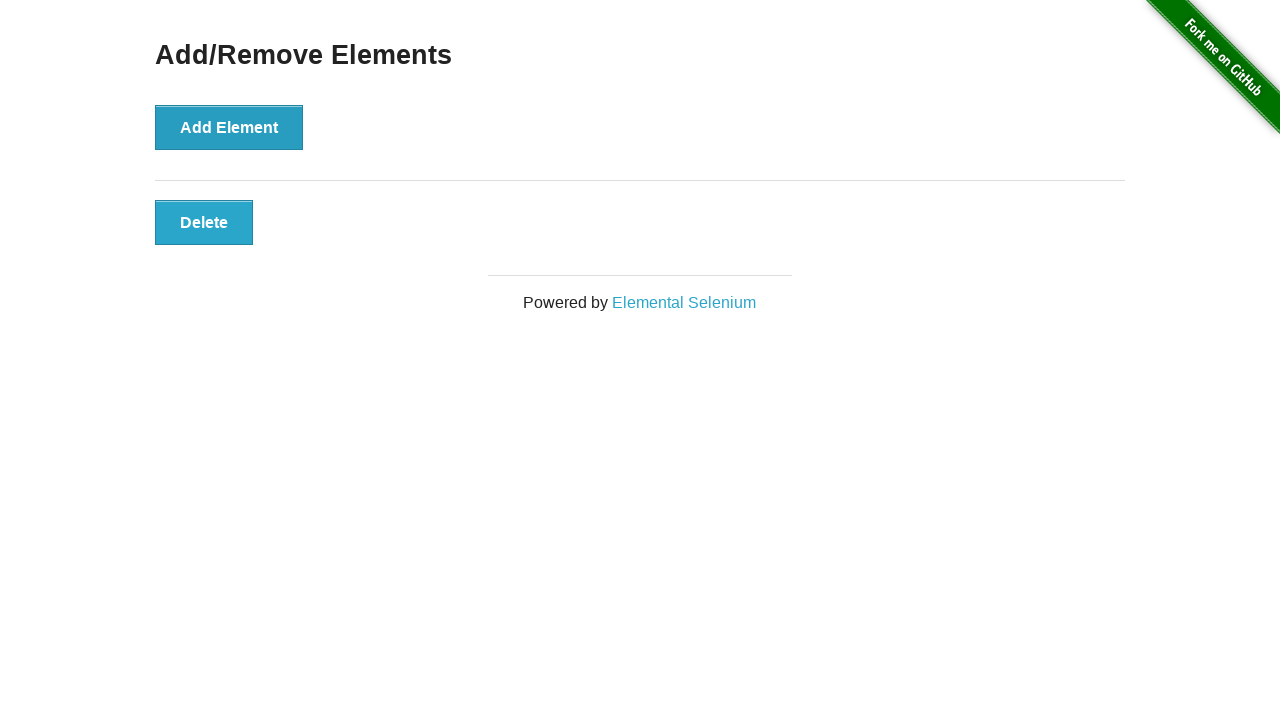

Delete button appeared after adding element
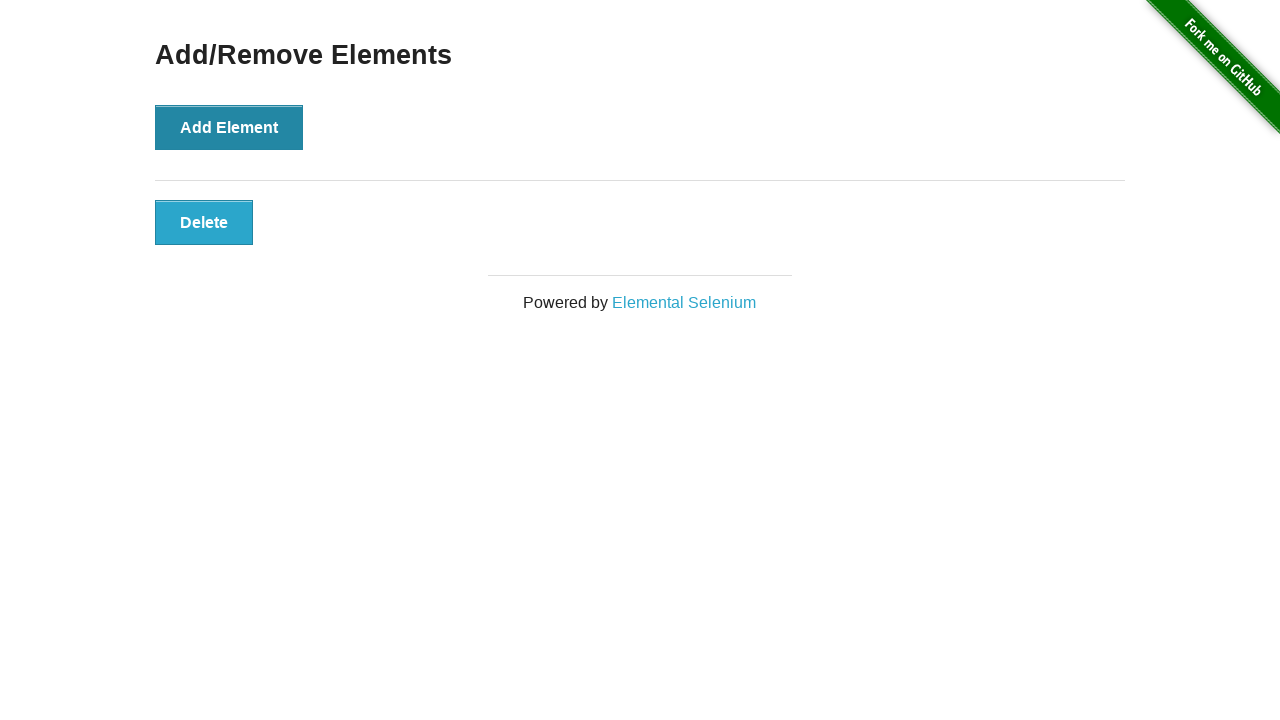

Clicked Delete button to remove element at (204, 222) on xpath=//button[text()='Delete']
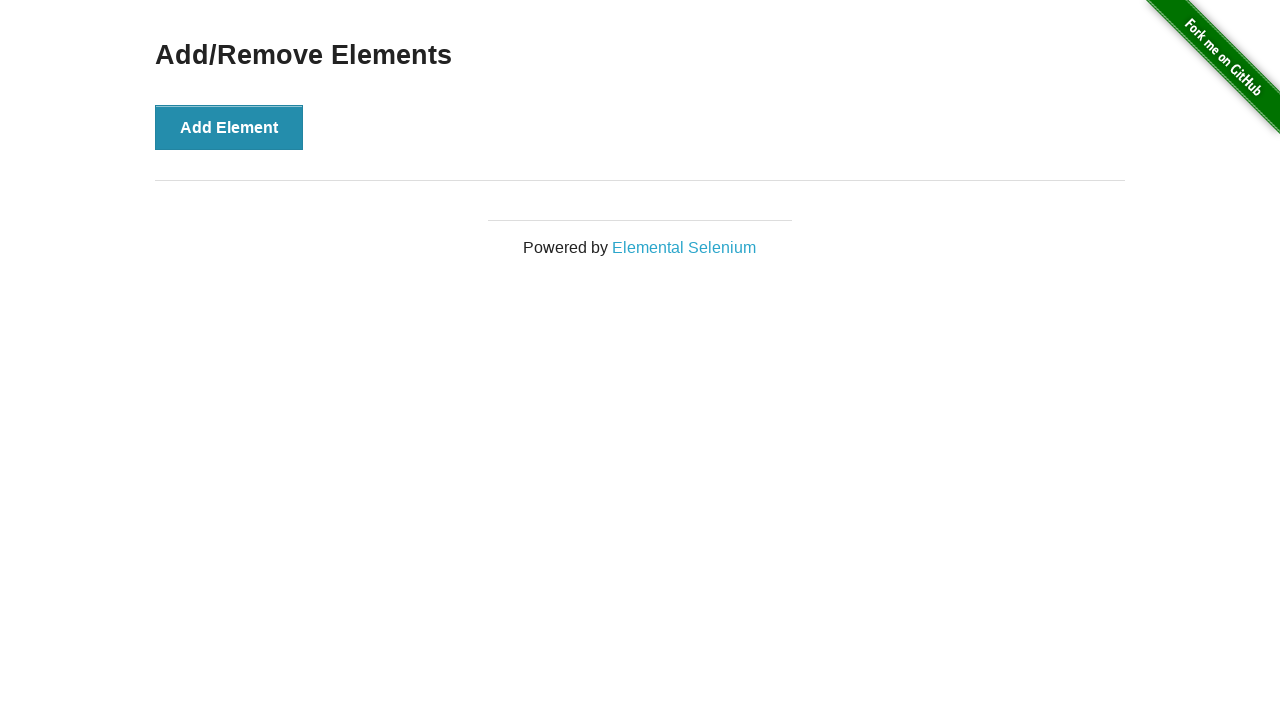

Verified Delete button was removed from page
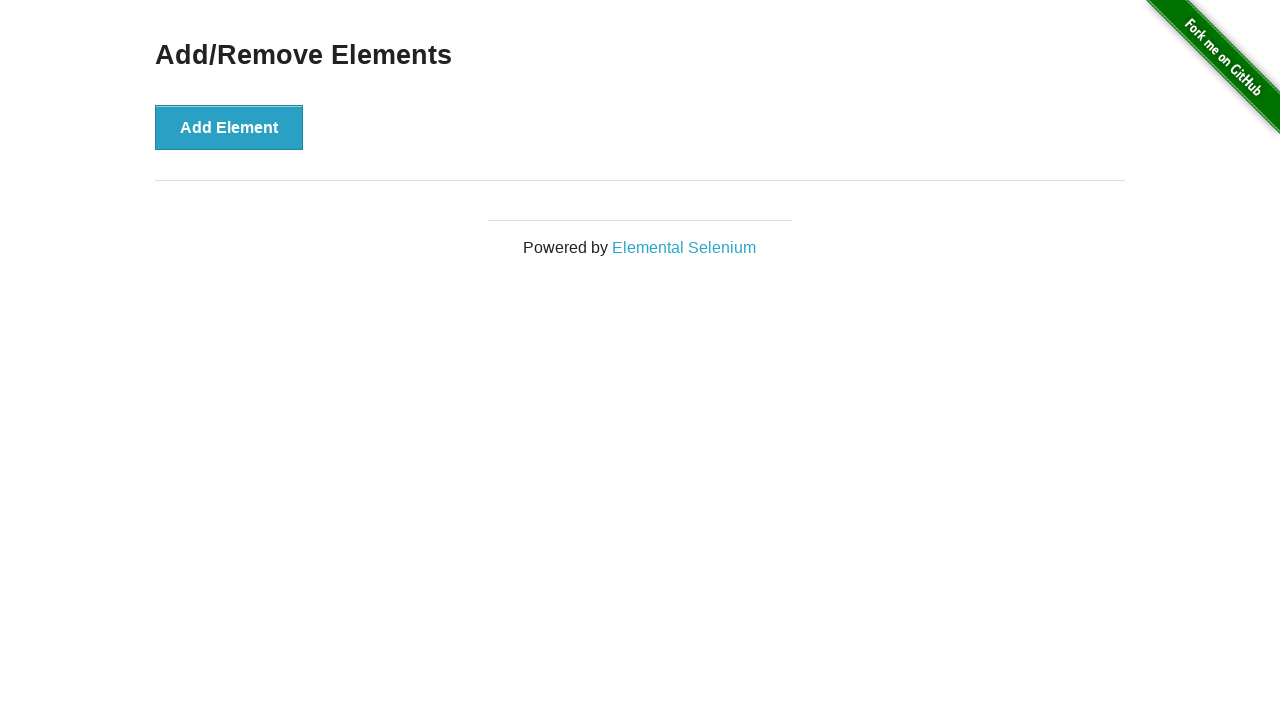

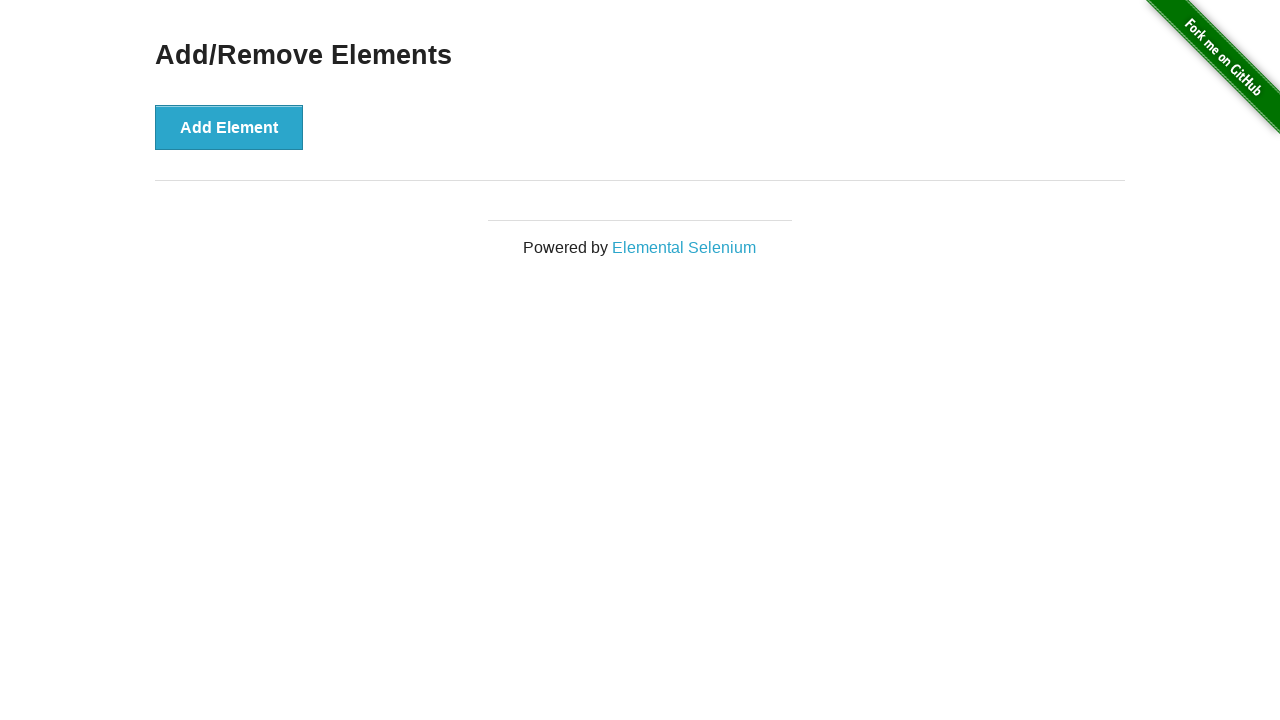